Tests an explicit wait scenario where the script waits for a price to change to $100, then clicks a book button, retrieves a value, calculates an answer using a mathematical formula, and submits it

Starting URL: http://suninjuly.github.io/explicit_wait2.html

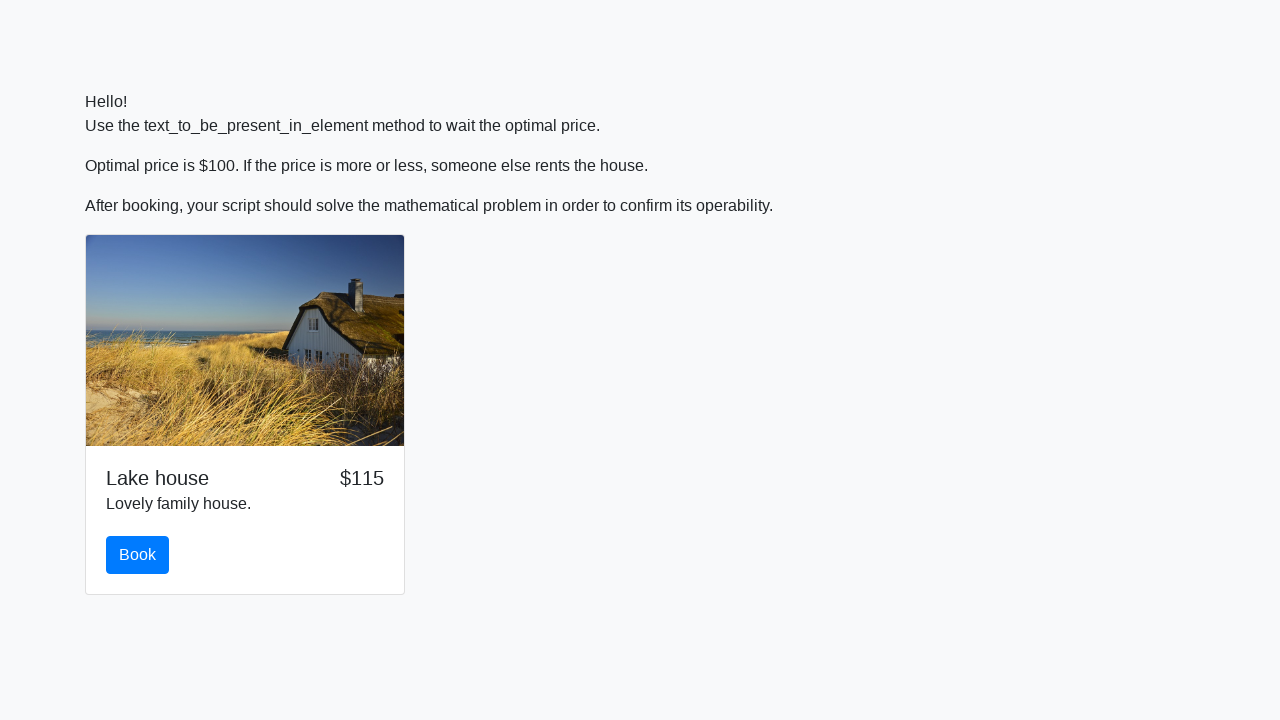

Waited for price to change to $100
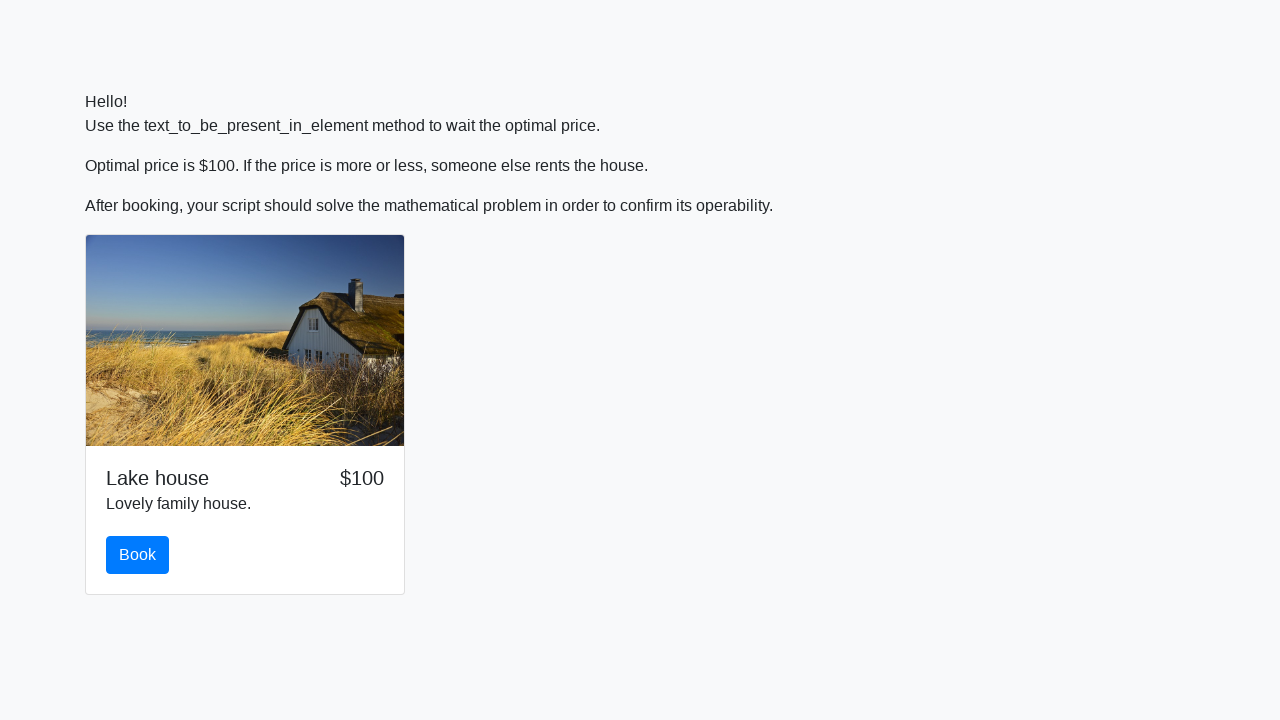

Clicked the book button at (138, 555) on #book
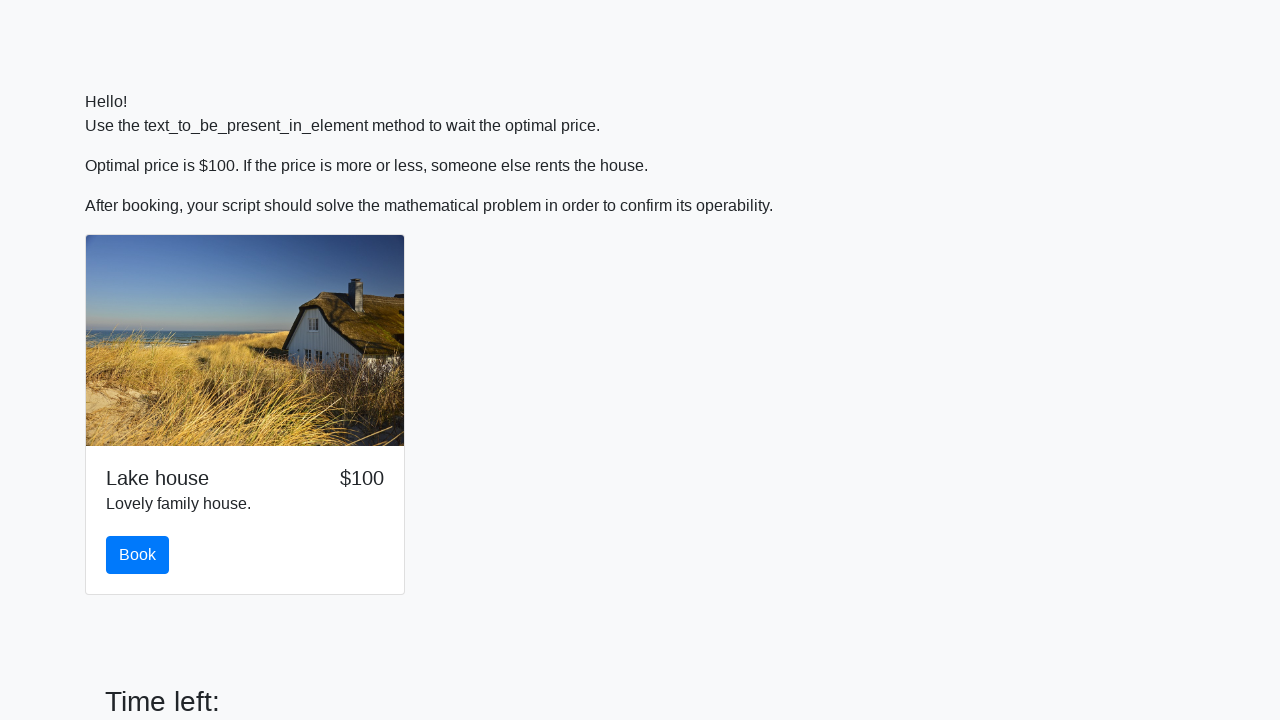

Retrieved input value: 150
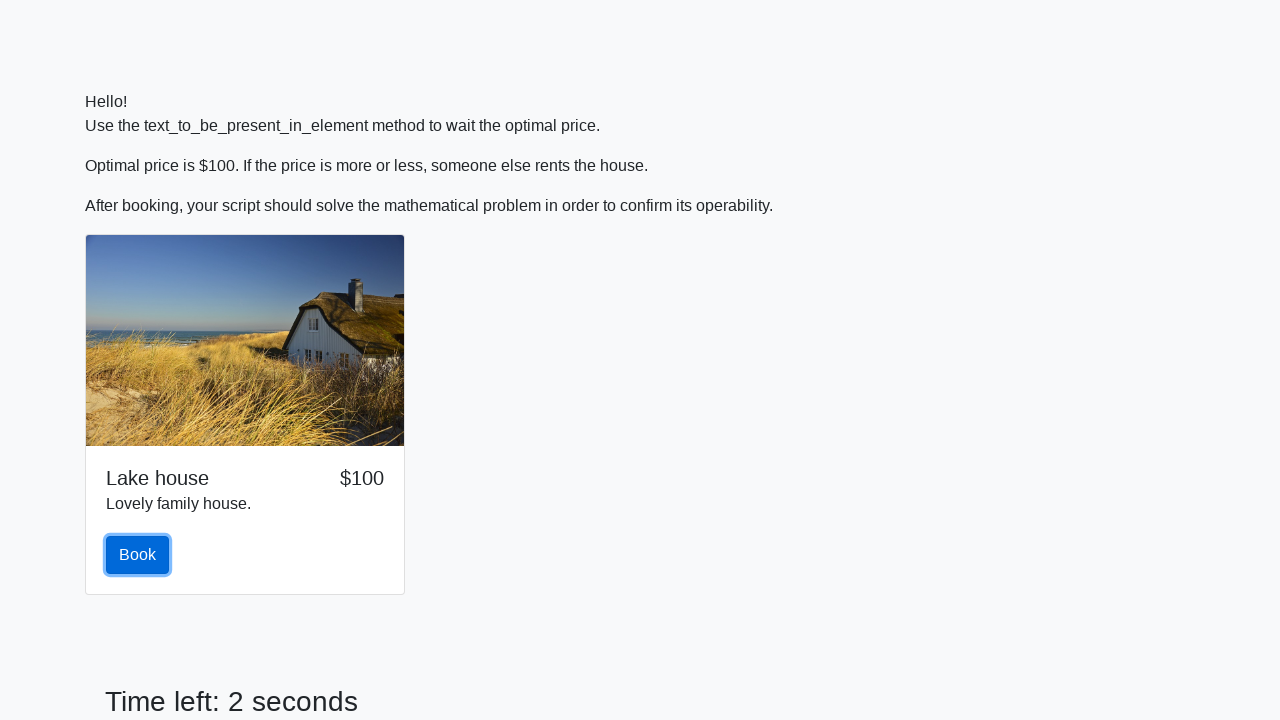

Calculated answer using formula: 2.149261072870314
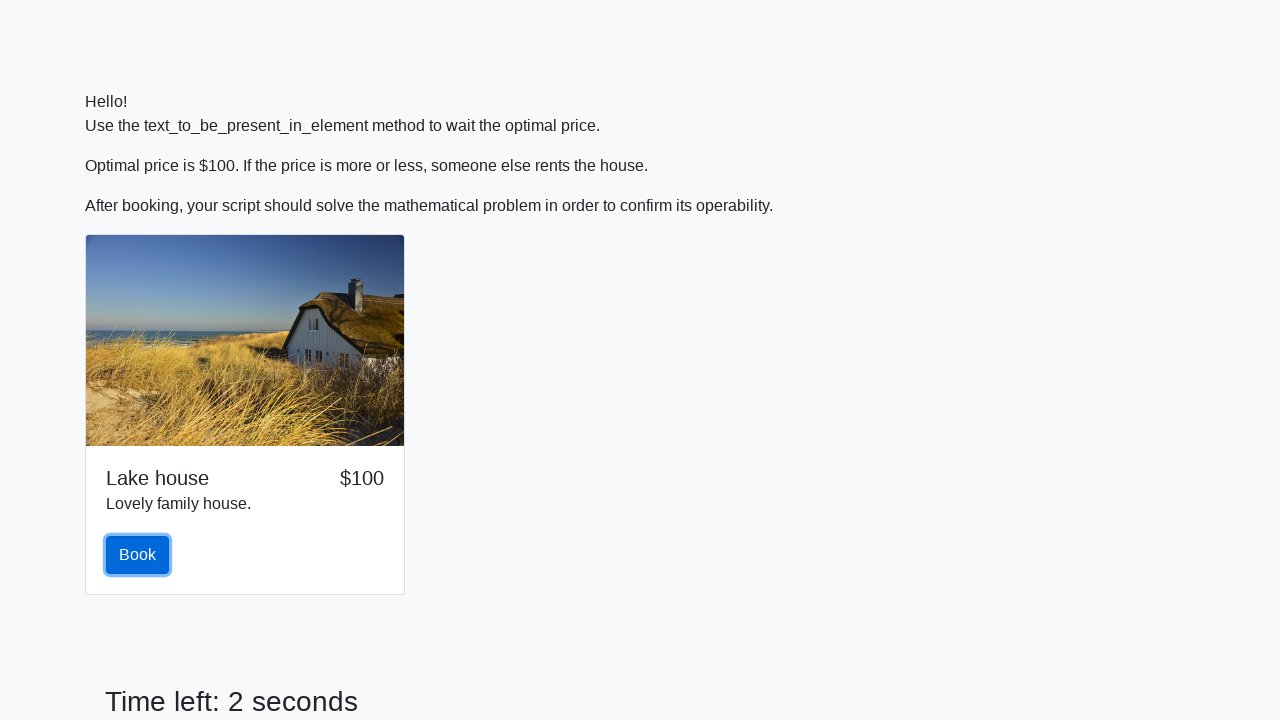

Filled answer field with 2.149261072870314 on #answer
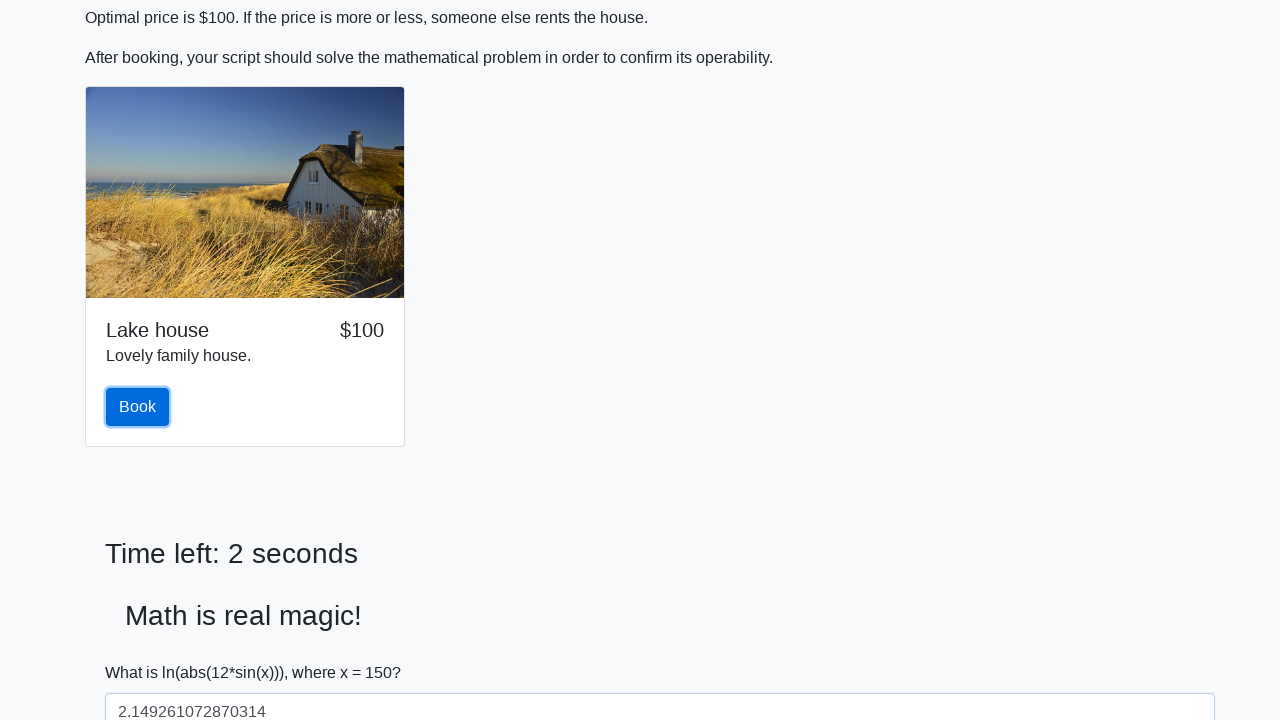

Clicked the solve button to submit answer at (143, 651) on #solve
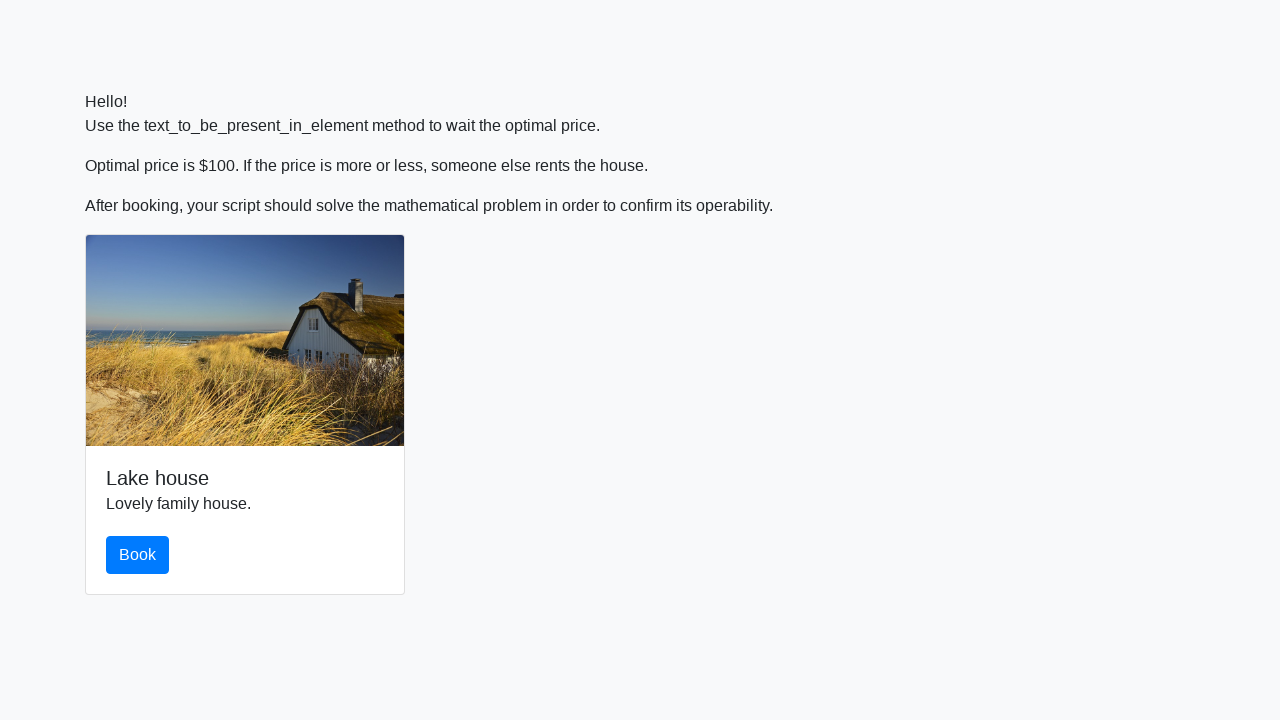

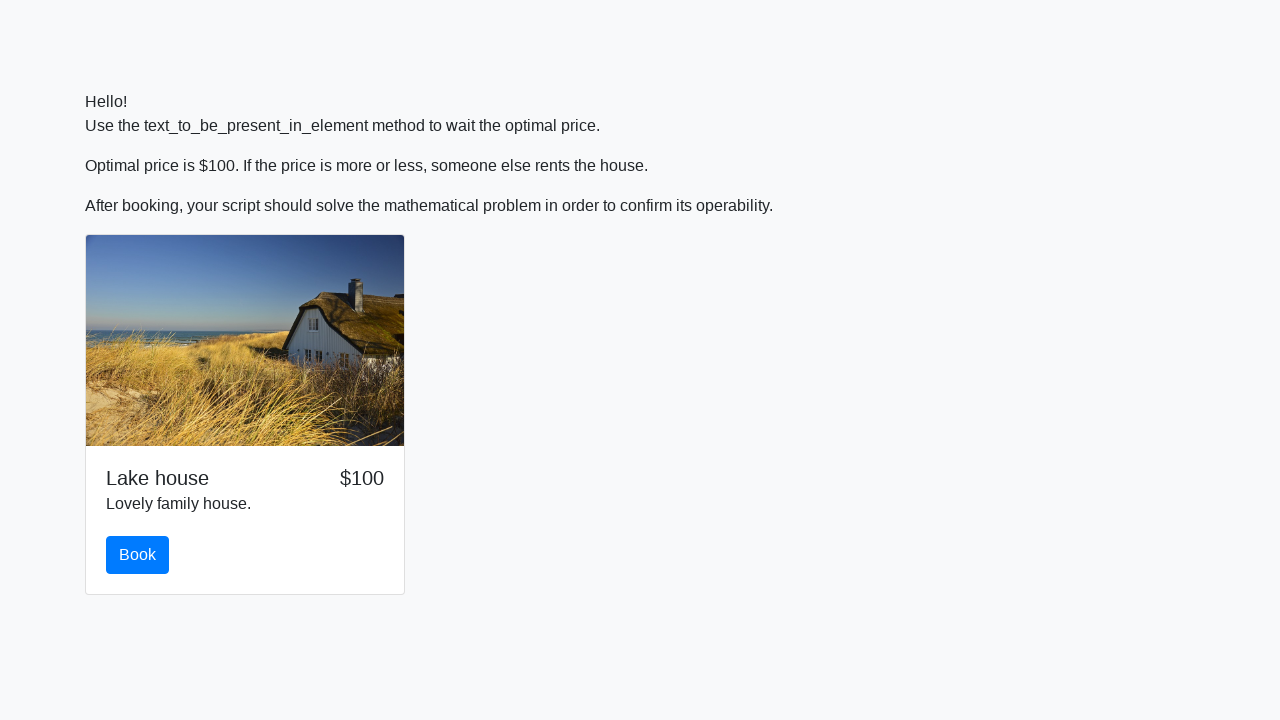